Automates date selection on the Delta Airlines website by clicking the departure calendar, navigating to January using the next button, and selecting day 20.

Starting URL: https://www.delta.com/

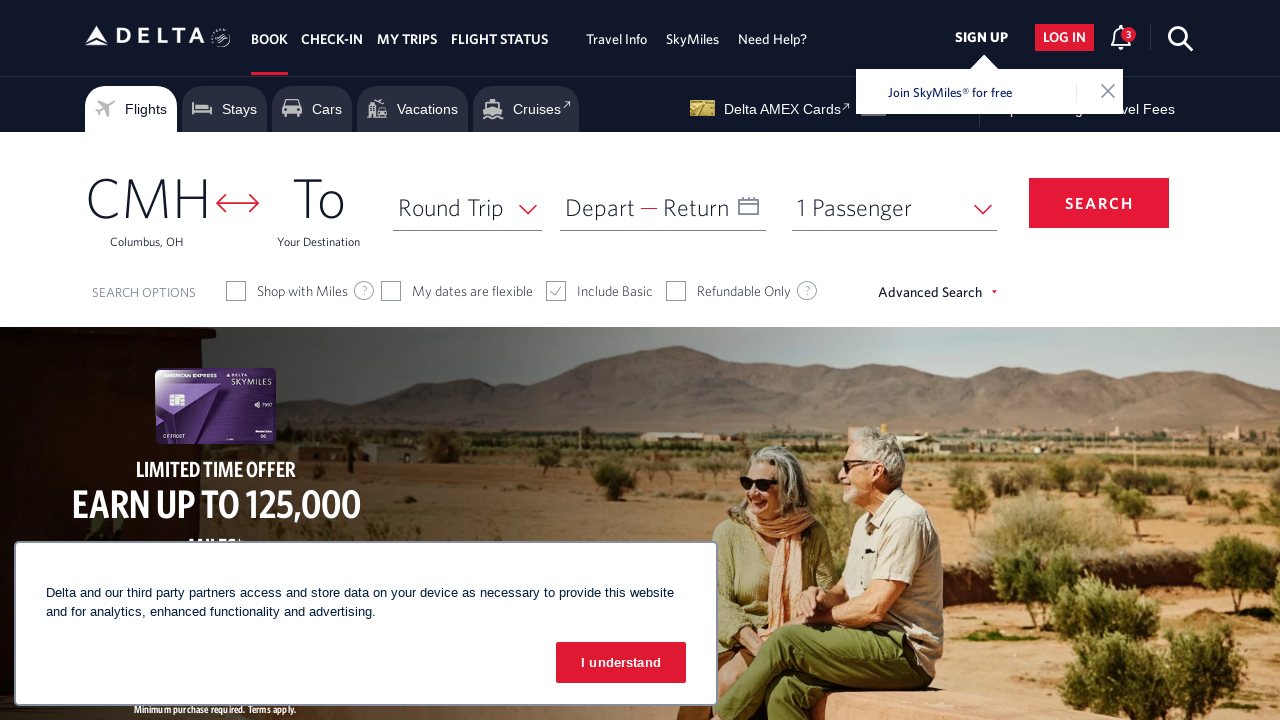

Clicked on departure date field to open calendar at (600, 207) on xpath=//span[text()='Depart']
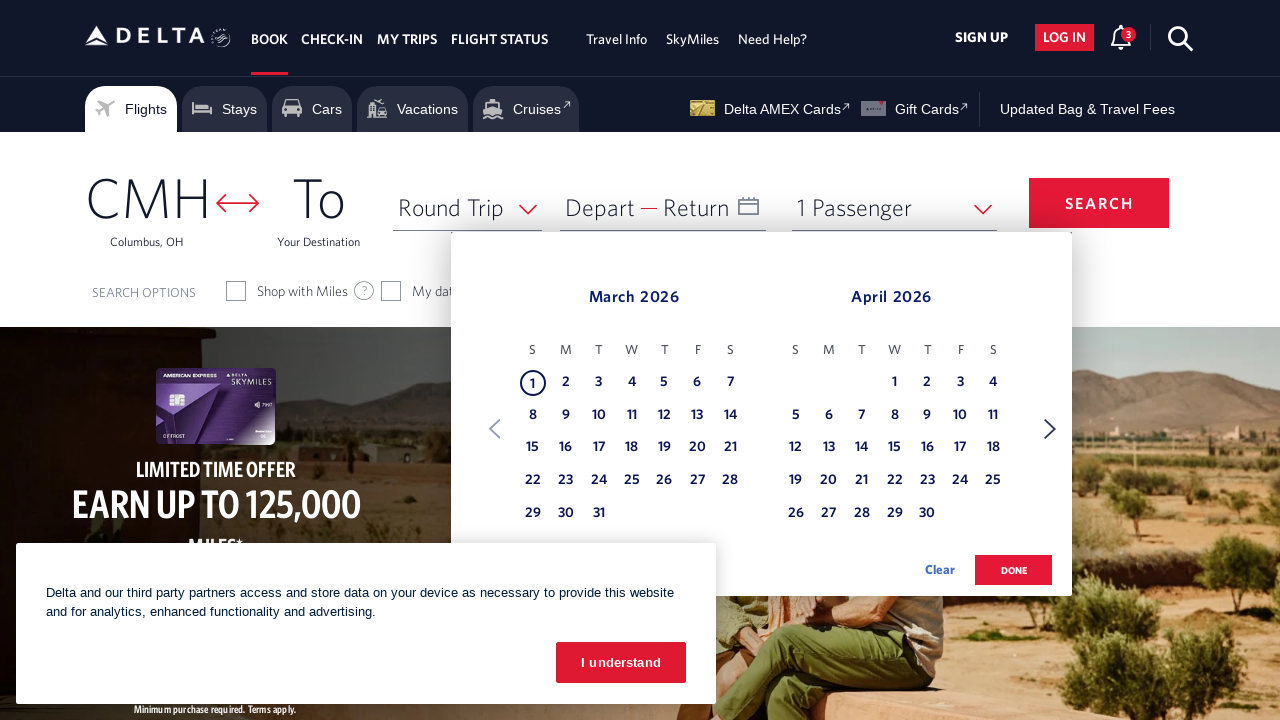

Calendar appeared and loaded
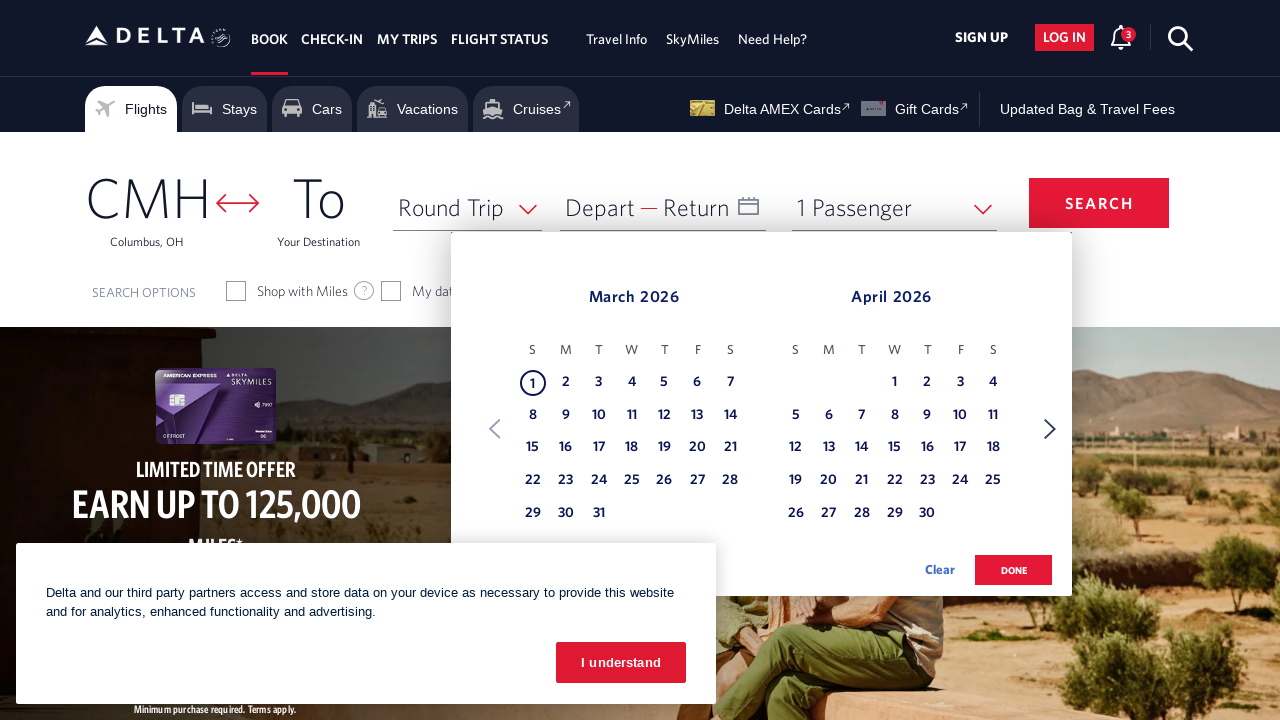

Clicked next button to navigate to next month at (1050, 429) on xpath=//span[text()='Next']
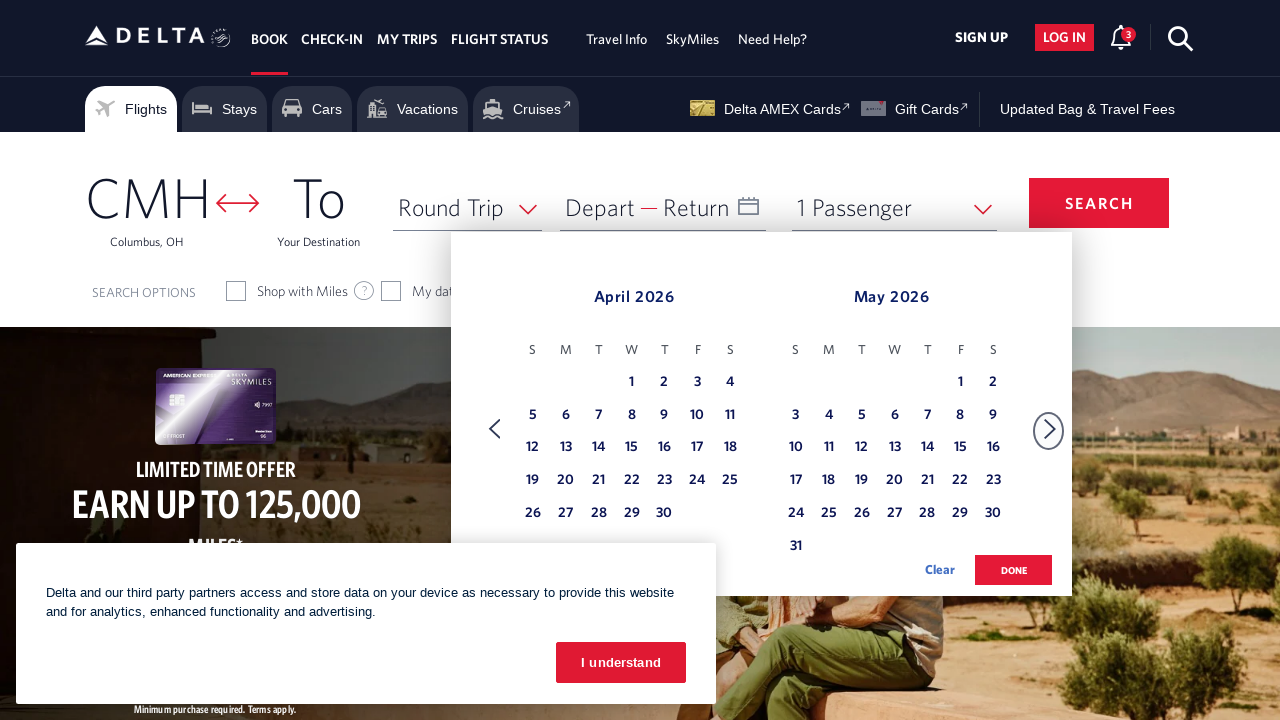

Waited for calendar to update after month navigation
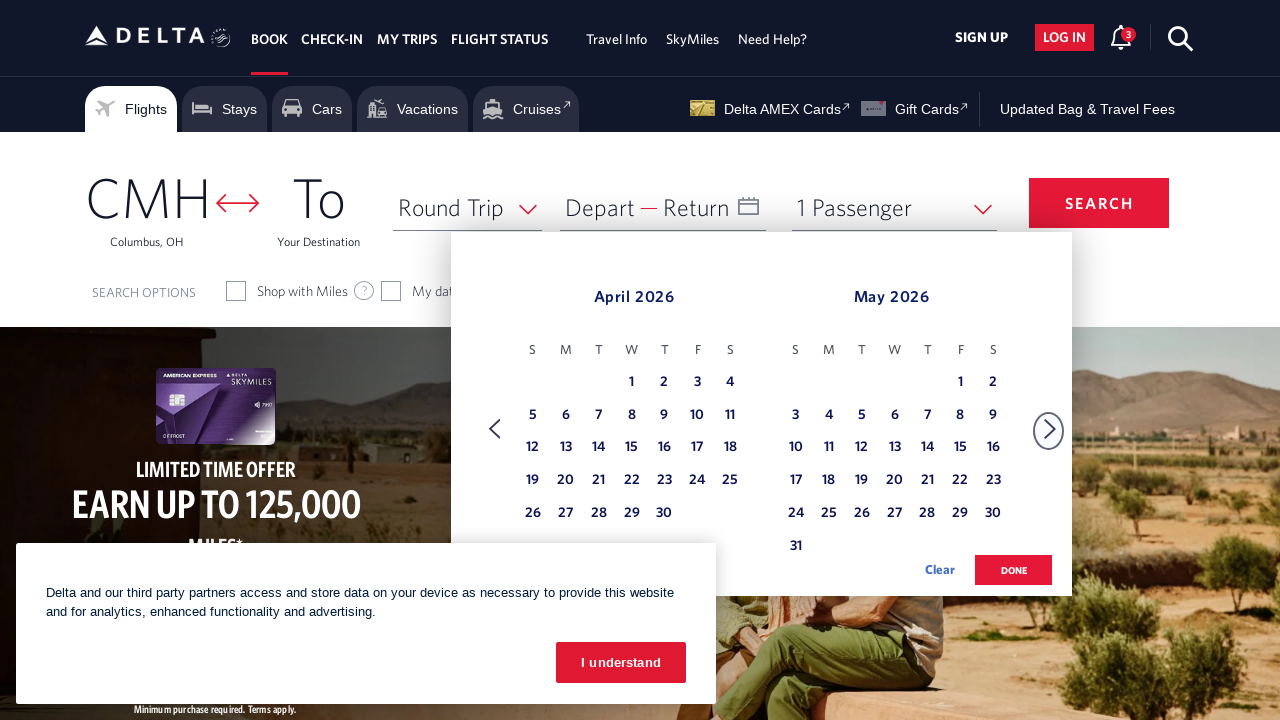

Clicked next button to navigate to next month at (1050, 429) on xpath=//span[text()='Next']
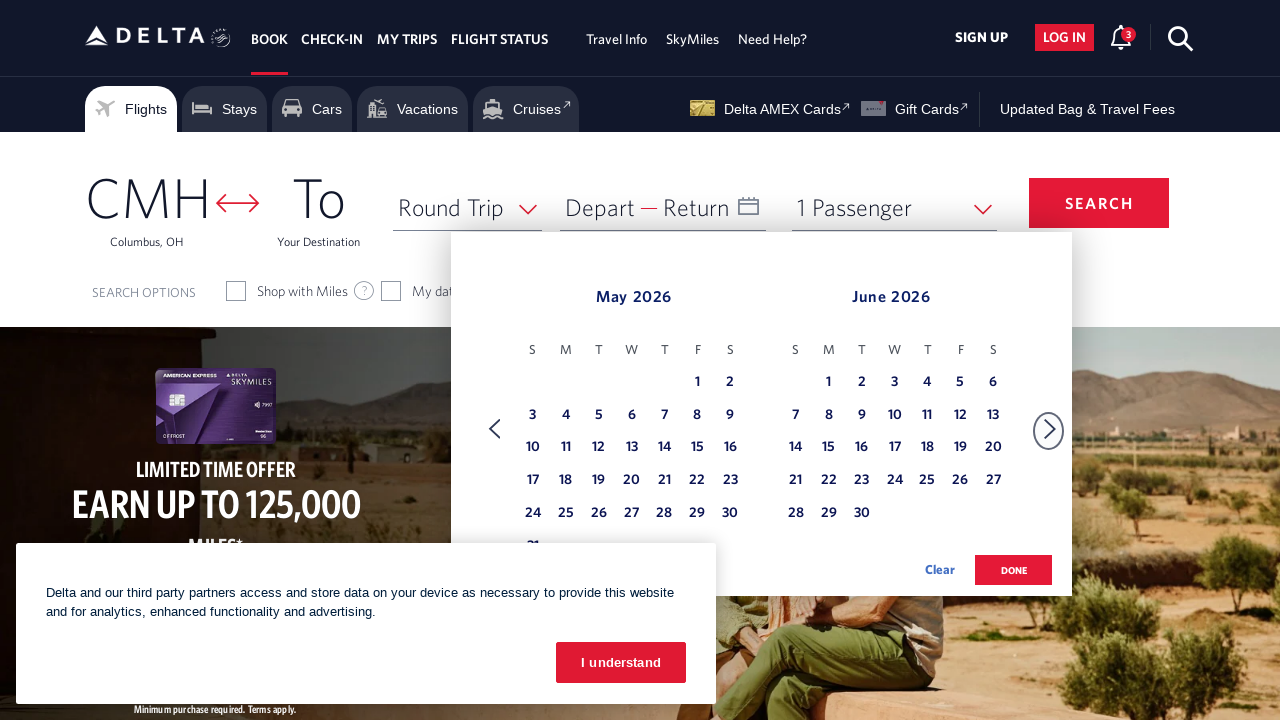

Waited for calendar to update after month navigation
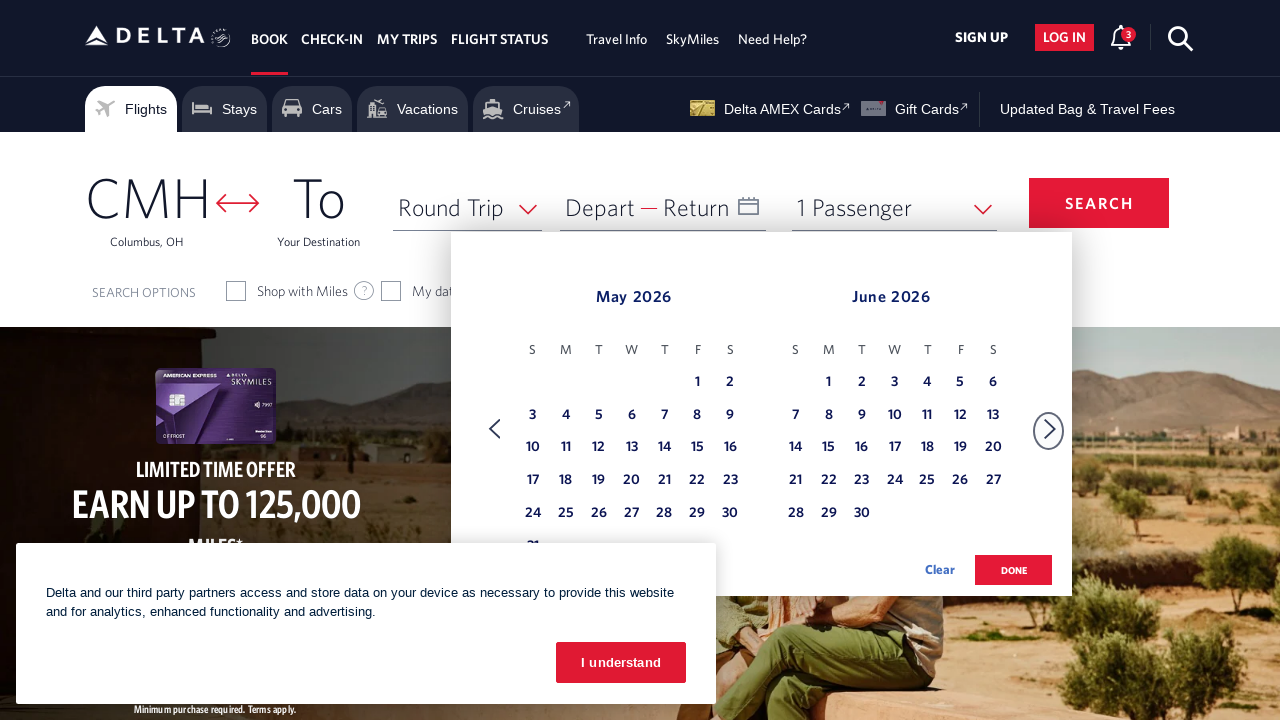

Clicked next button to navigate to next month at (1050, 429) on xpath=//span[text()='Next']
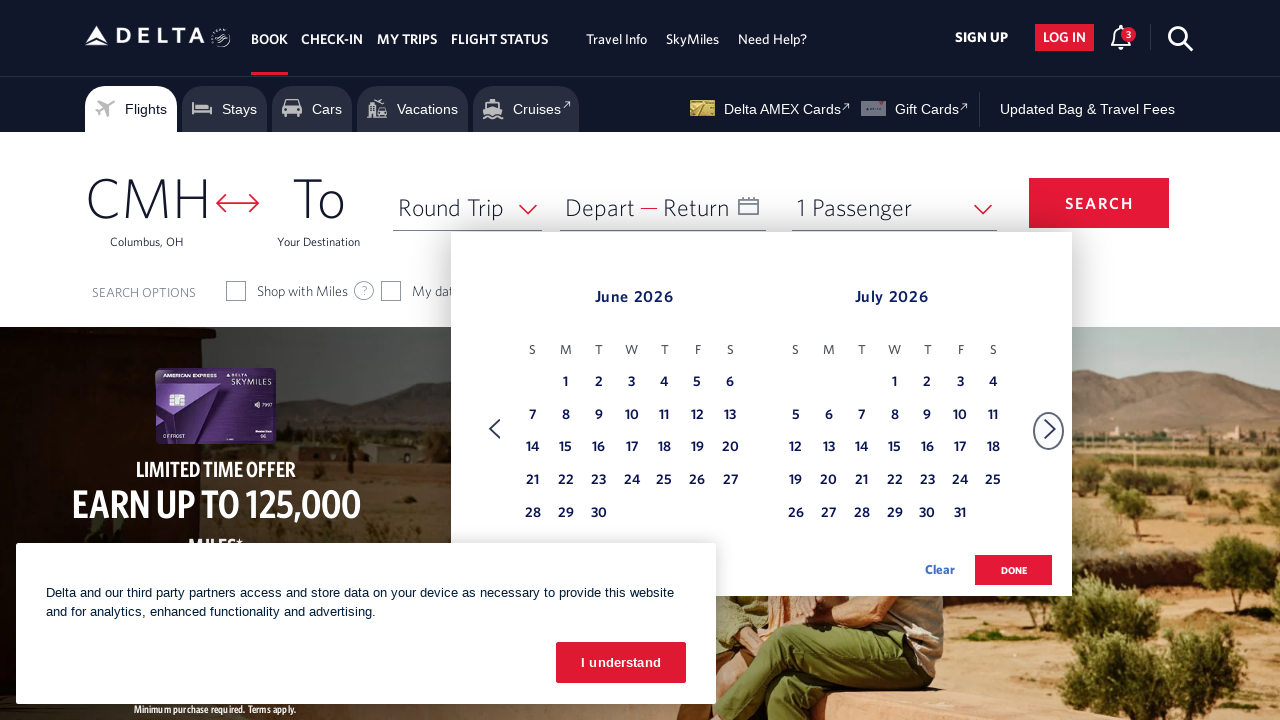

Waited for calendar to update after month navigation
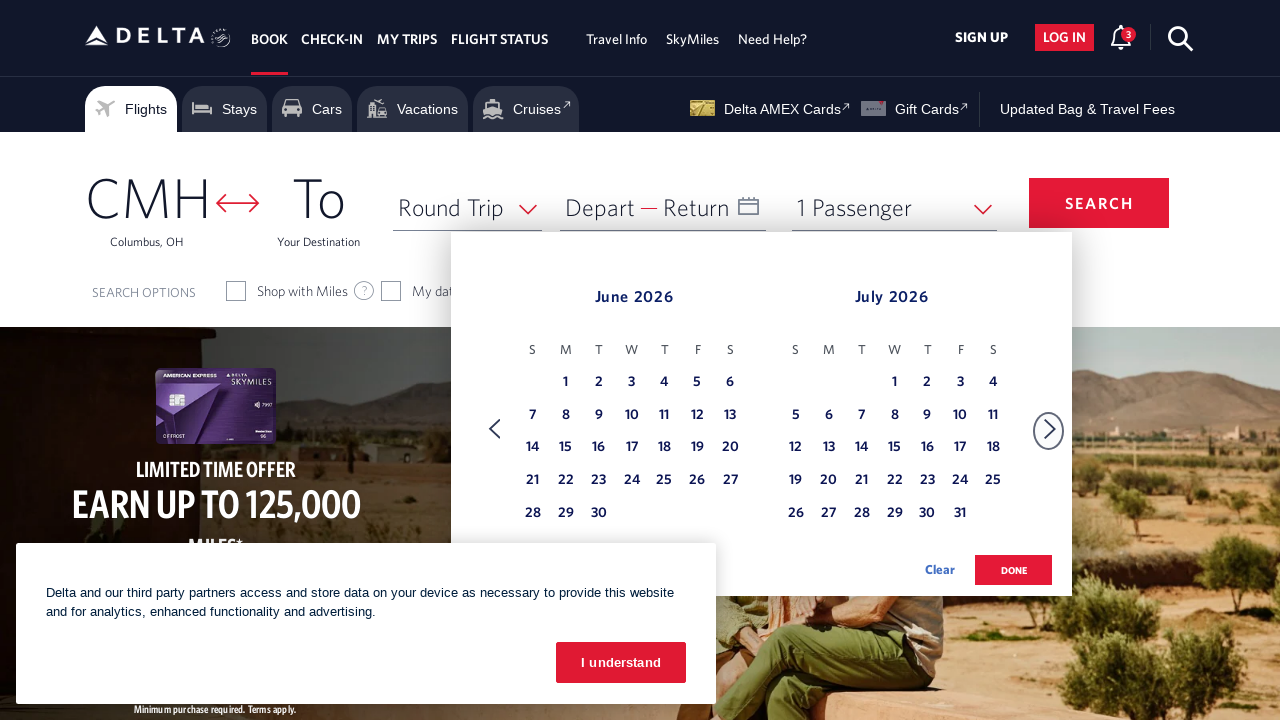

Clicked next button to navigate to next month at (1050, 429) on xpath=//span[text()='Next']
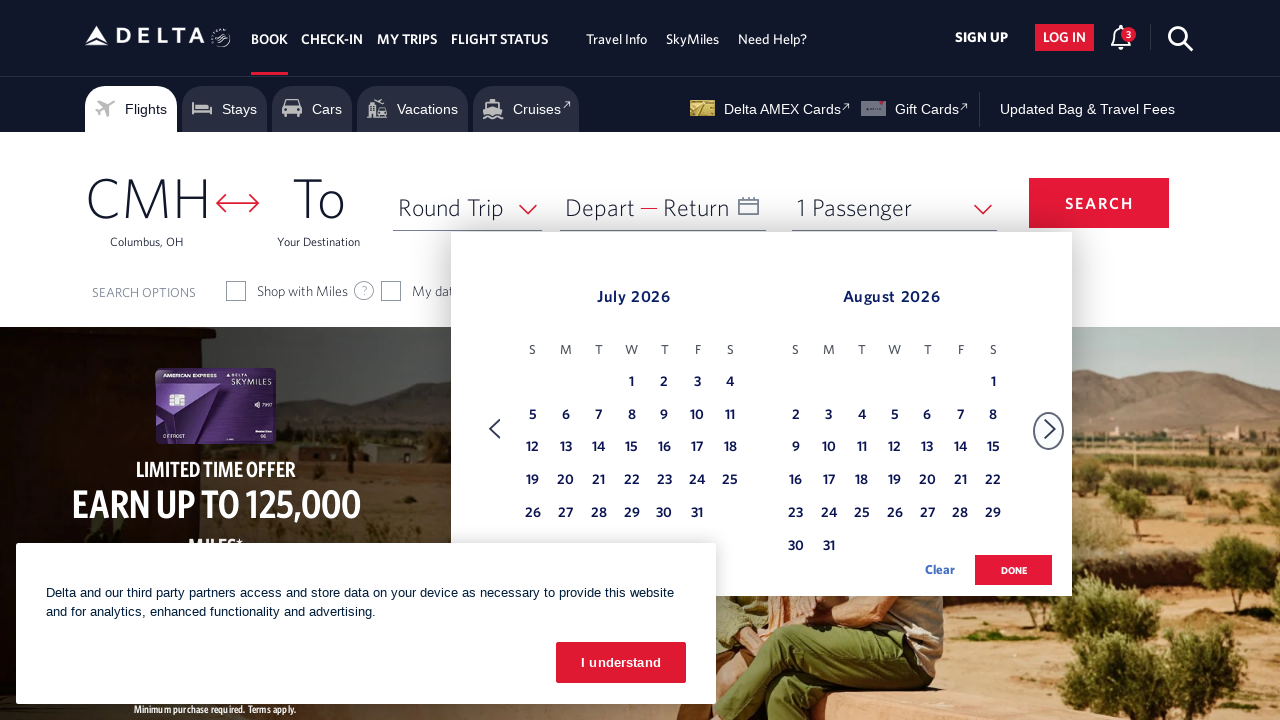

Waited for calendar to update after month navigation
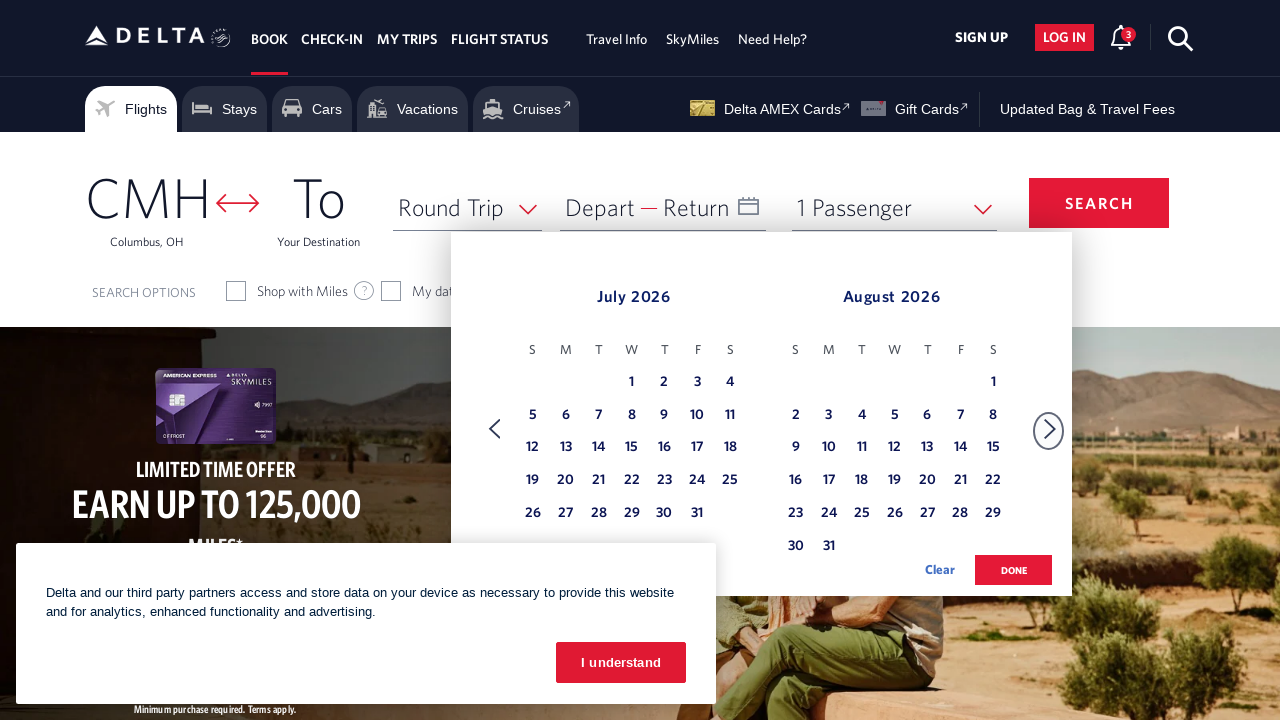

Clicked next button to navigate to next month at (1050, 429) on xpath=//span[text()='Next']
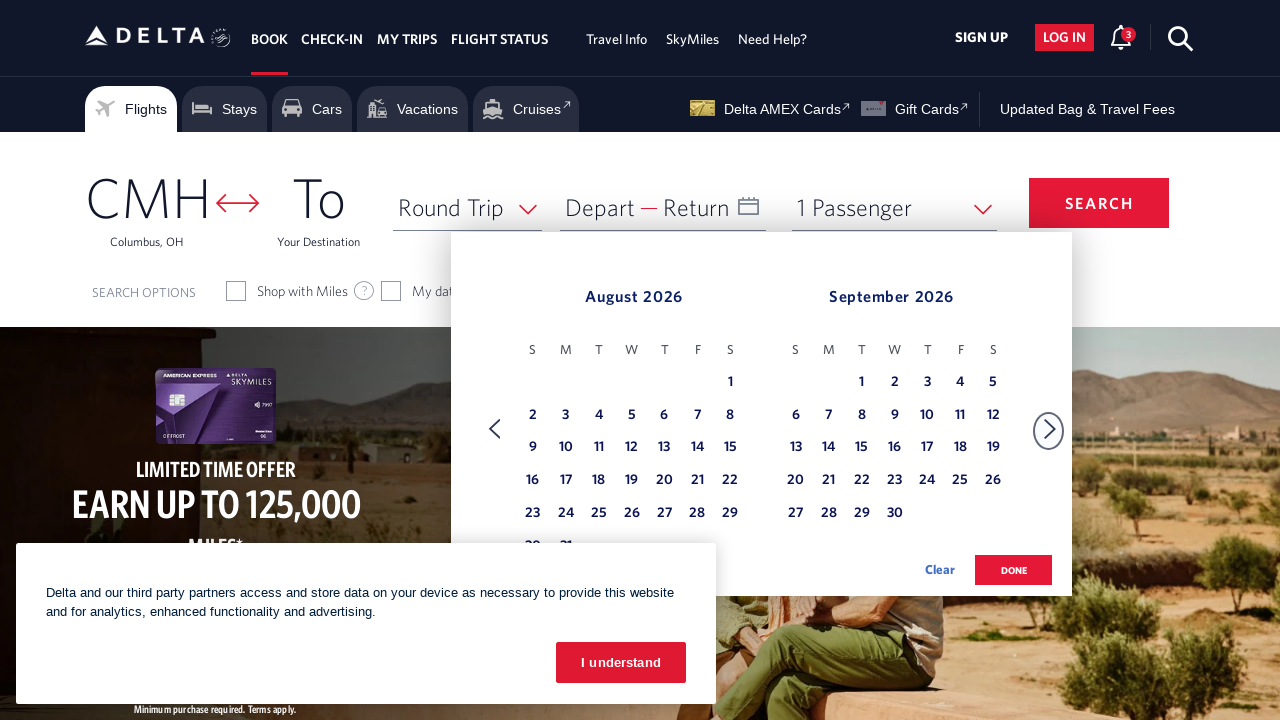

Waited for calendar to update after month navigation
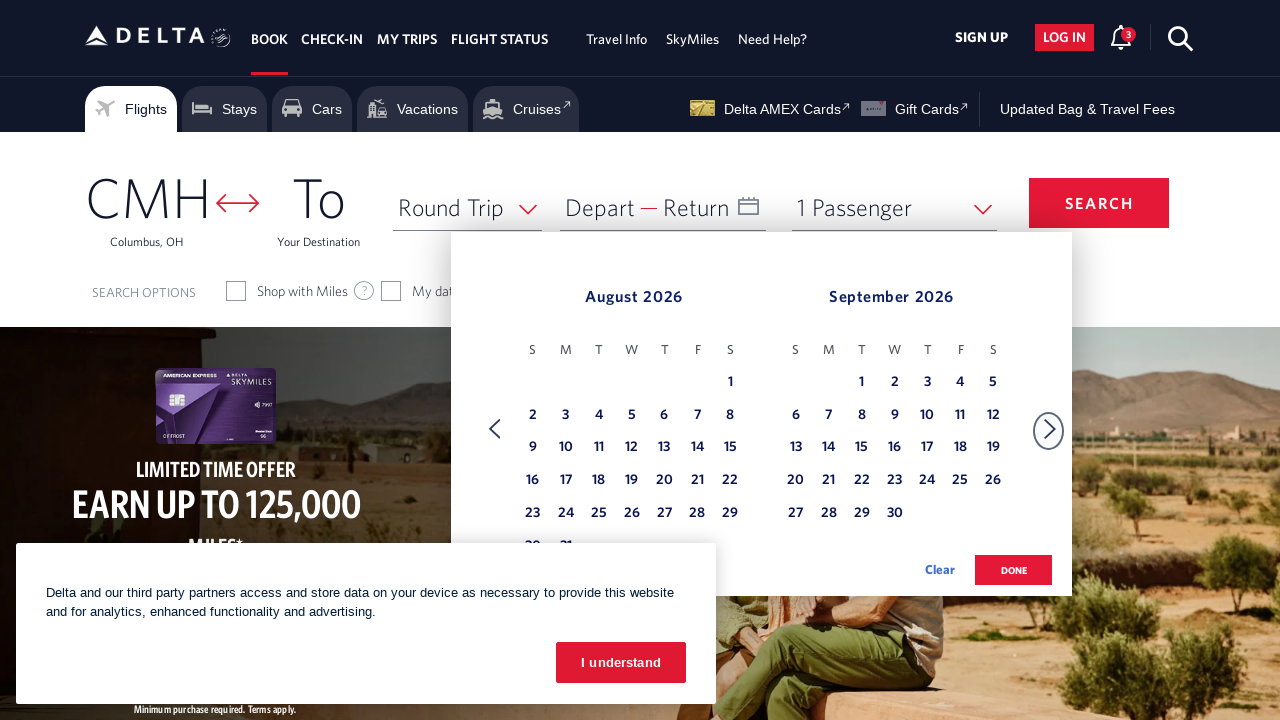

Clicked next button to navigate to next month at (1050, 429) on xpath=//span[text()='Next']
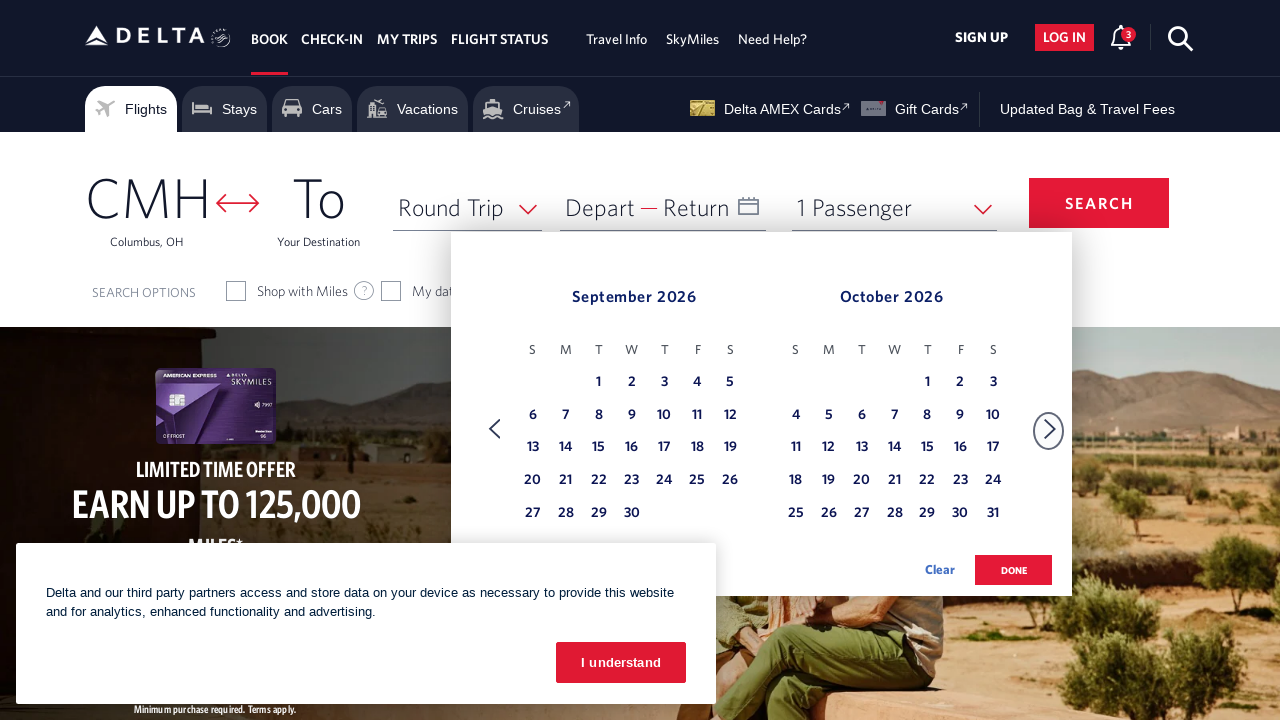

Waited for calendar to update after month navigation
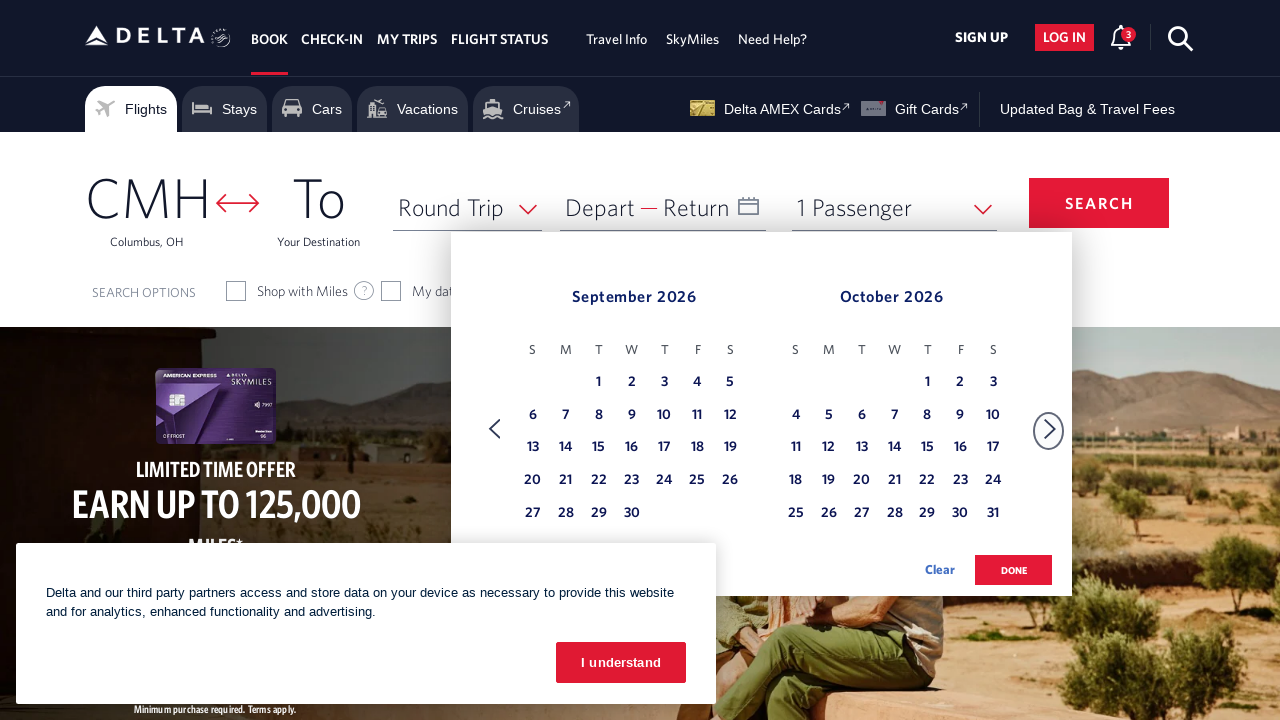

Clicked next button to navigate to next month at (1050, 429) on xpath=//span[text()='Next']
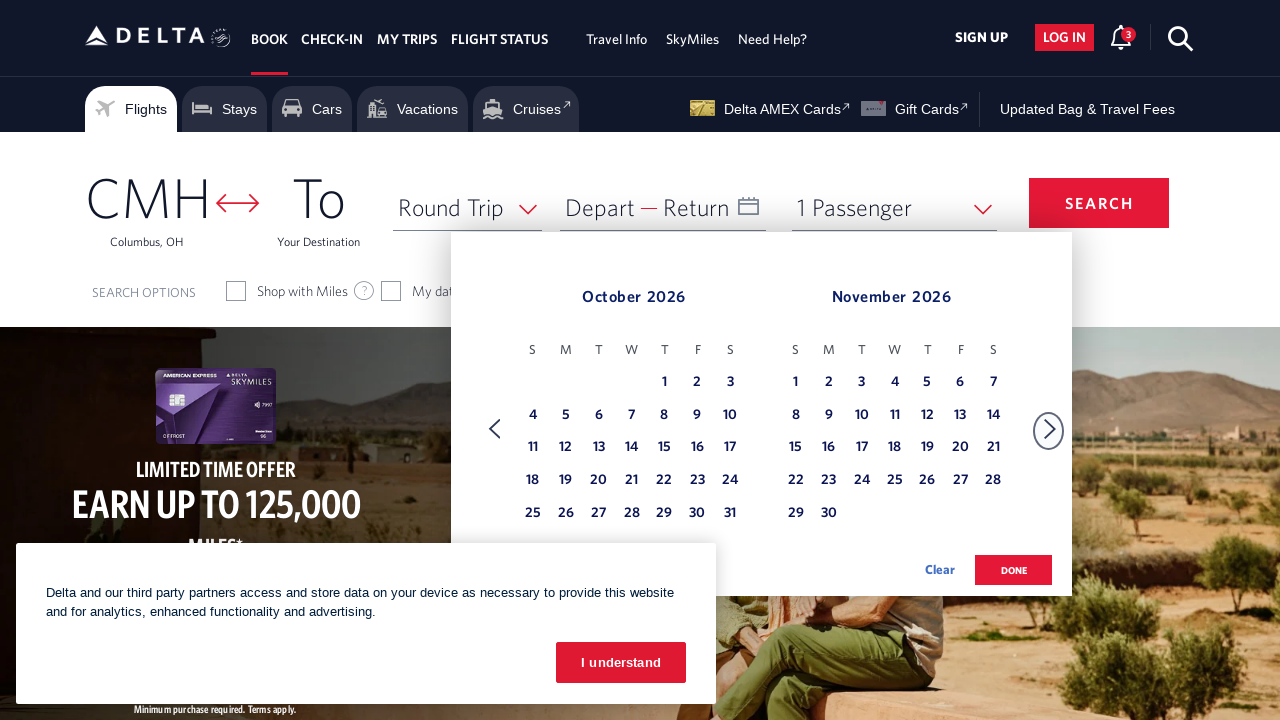

Waited for calendar to update after month navigation
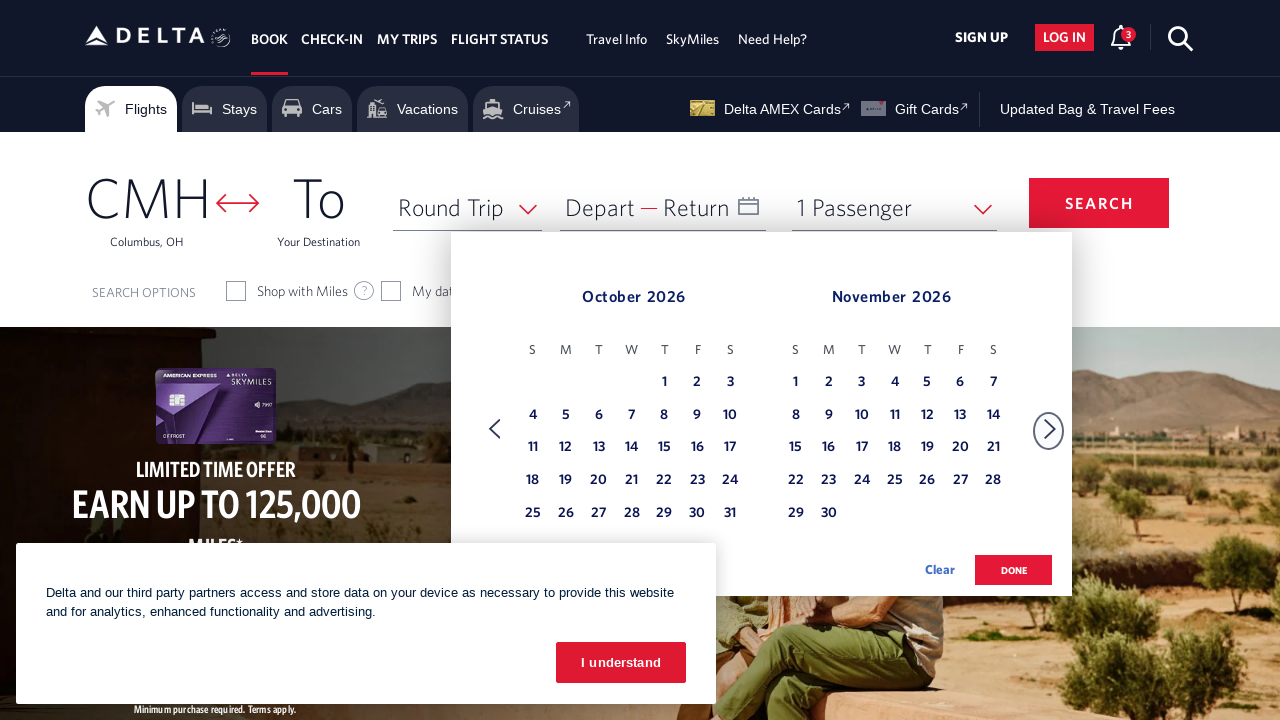

Clicked next button to navigate to next month at (1050, 429) on xpath=//span[text()='Next']
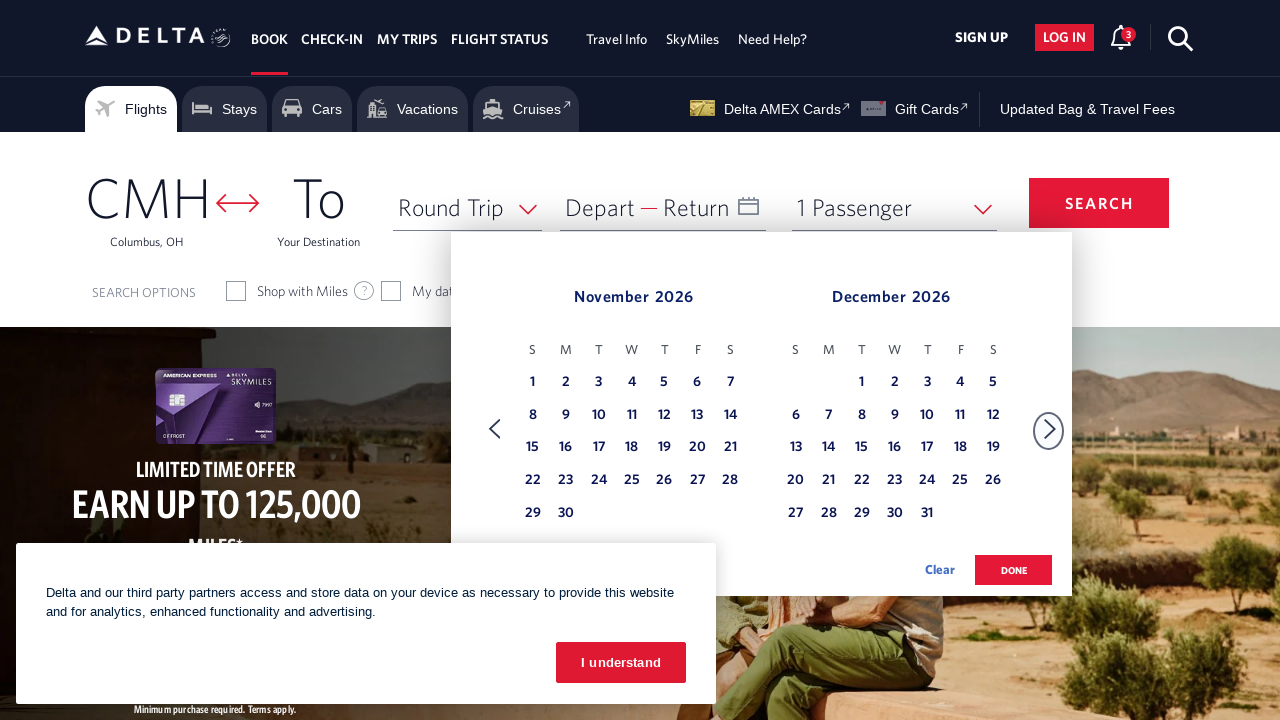

Waited for calendar to update after month navigation
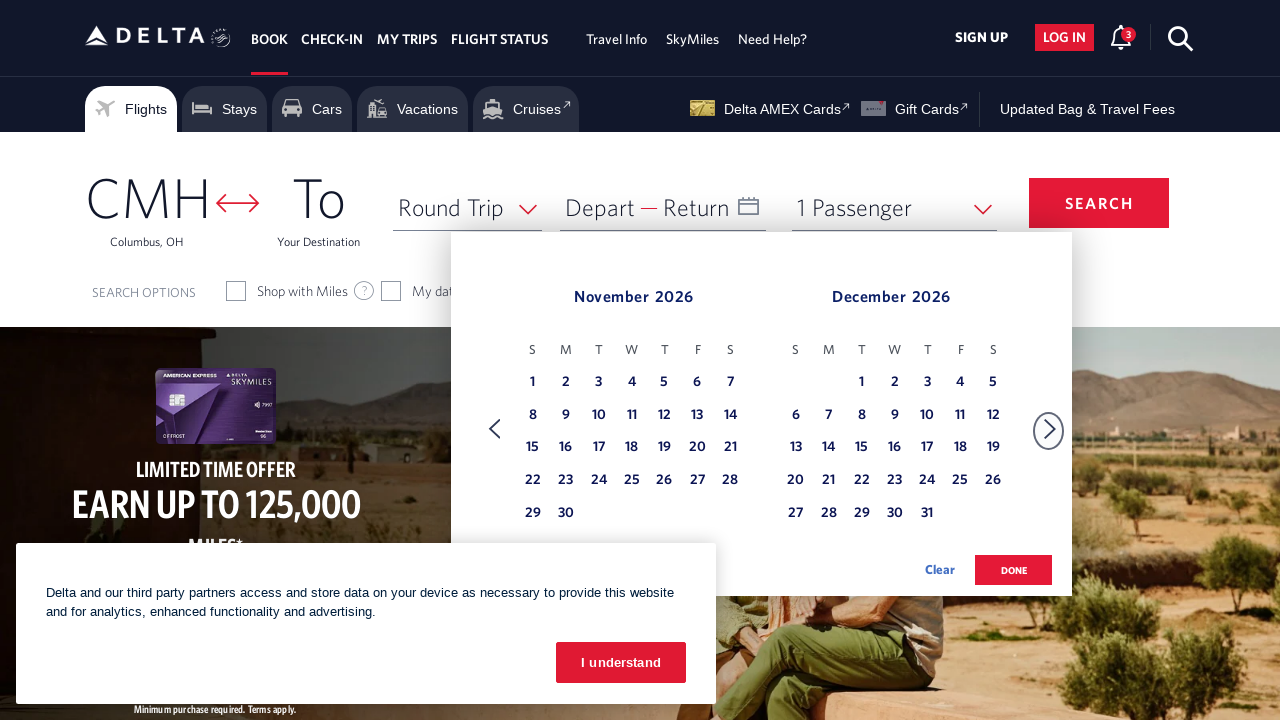

Clicked next button to navigate to next month at (1050, 429) on xpath=//span[text()='Next']
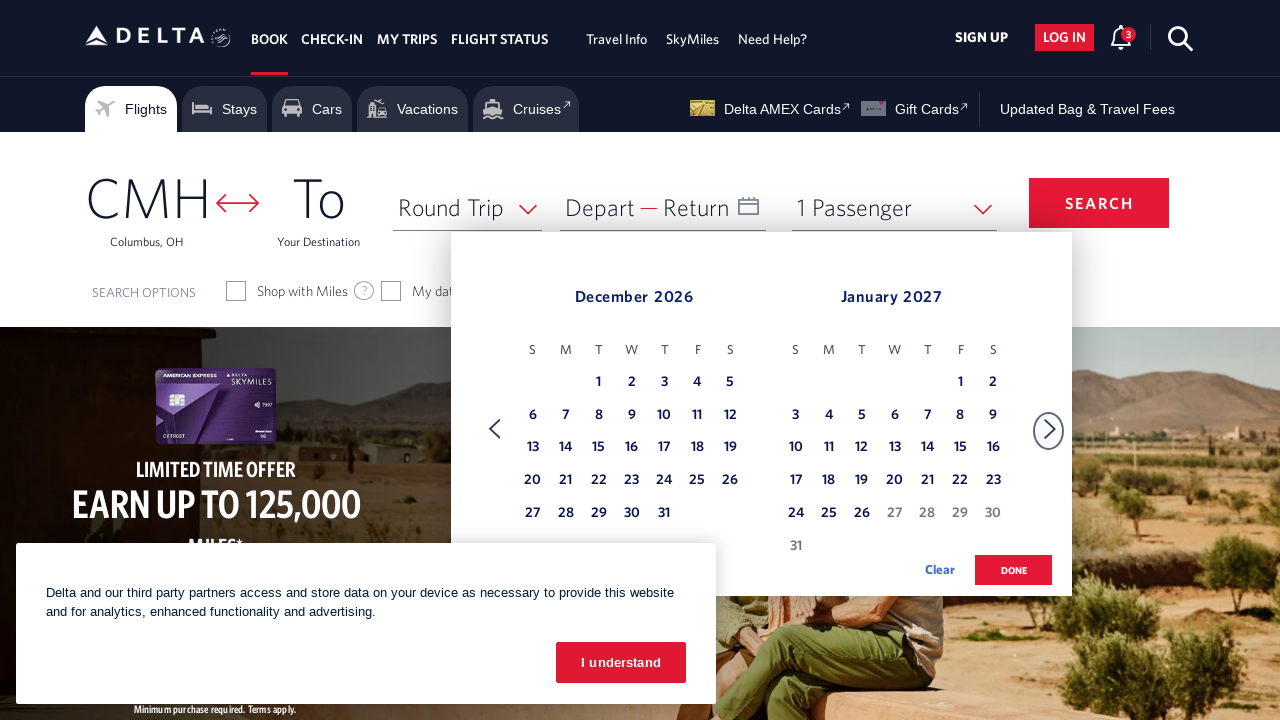

Waited for calendar to update after month navigation
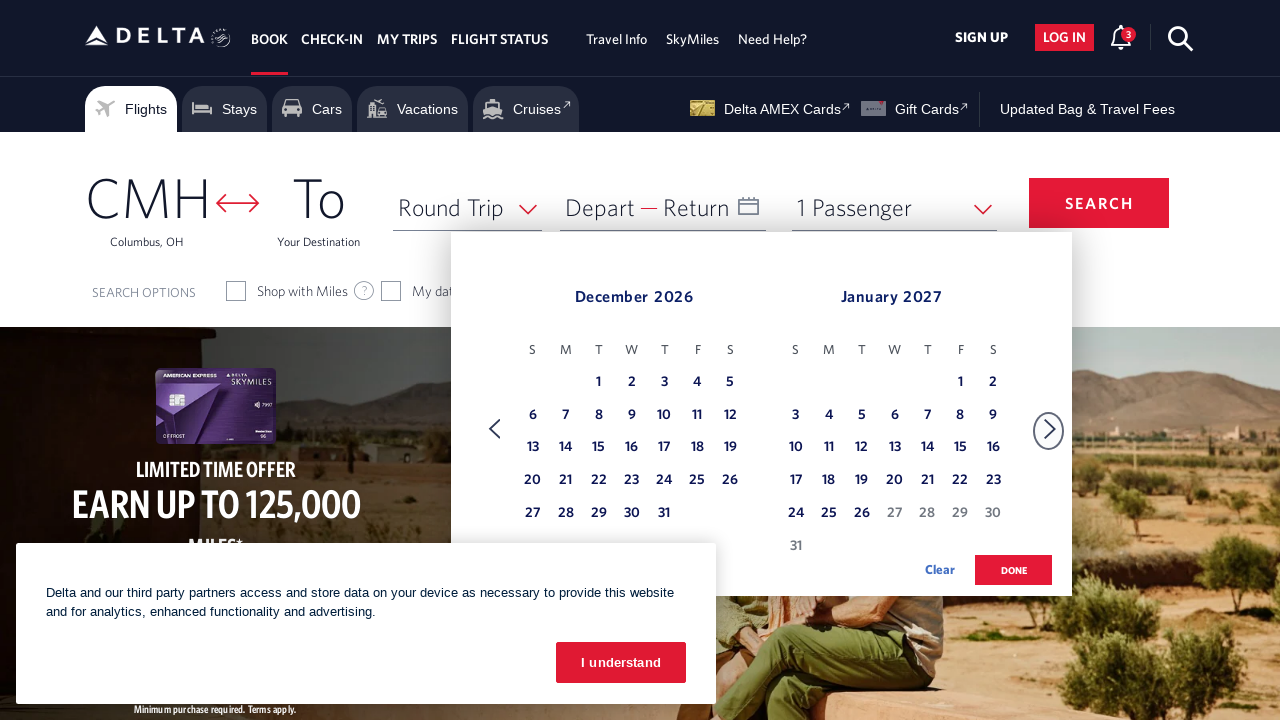

Clicked next button to navigate to next month at (1050, 429) on xpath=//span[text()='Next']
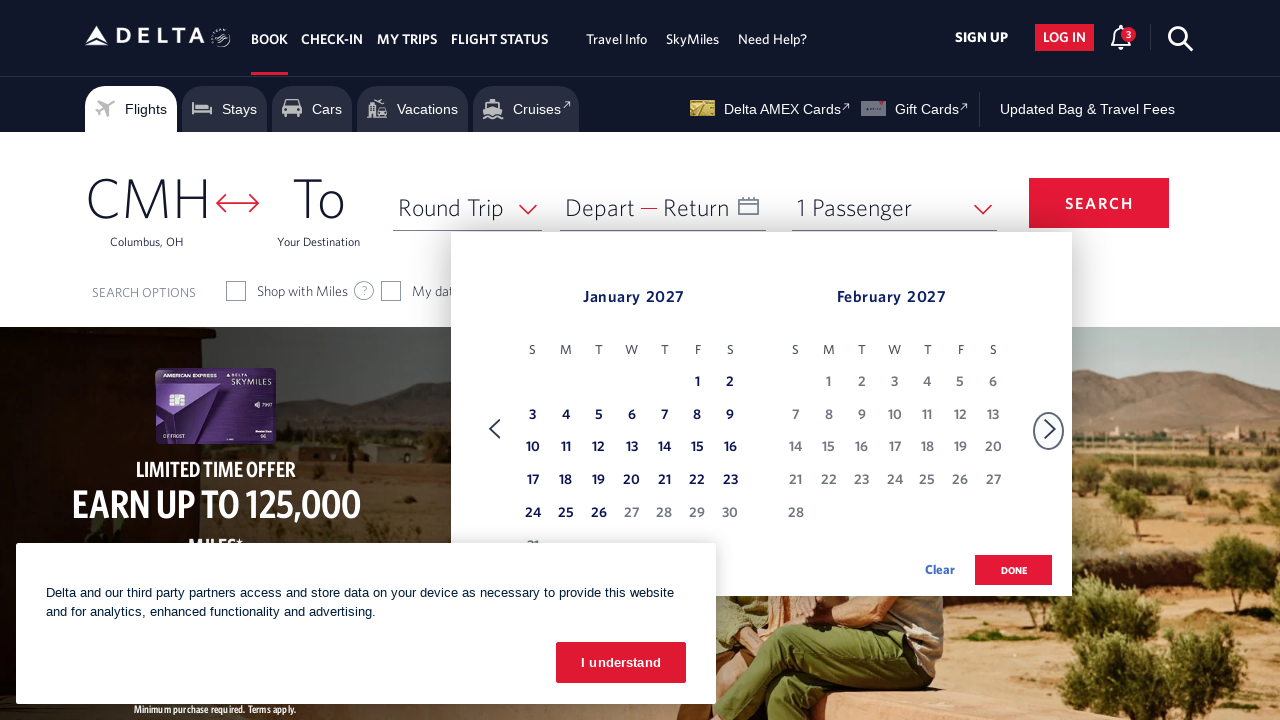

Waited for calendar to update after month navigation
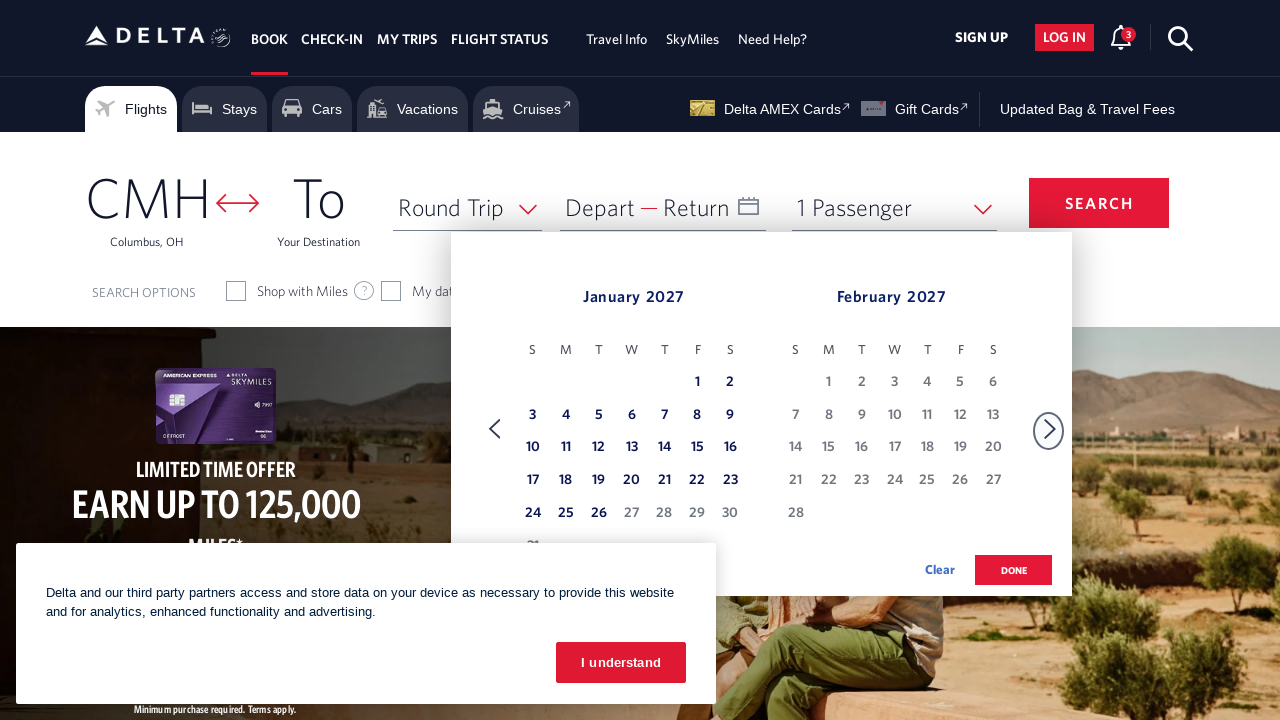

Clicked on day 20 in January calendar at (632, 481) on xpath=//table[@class='dl-datepicker-calendar']//td//a >> nth=19
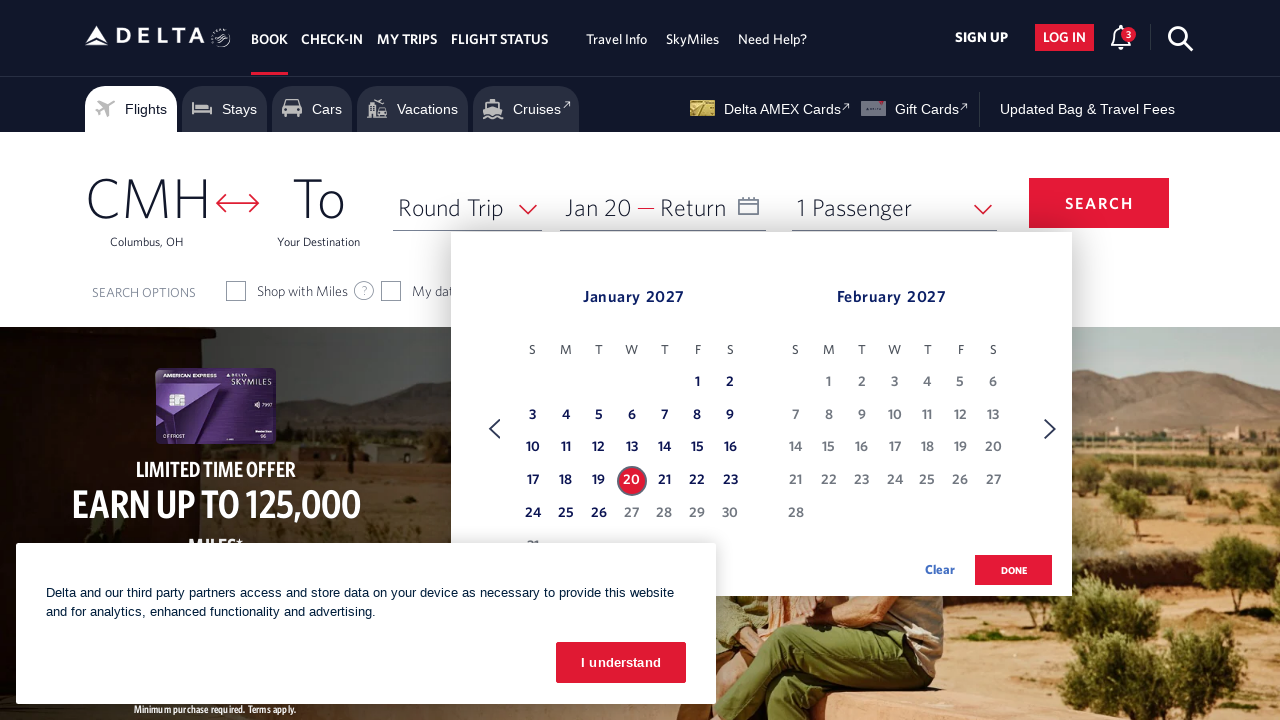

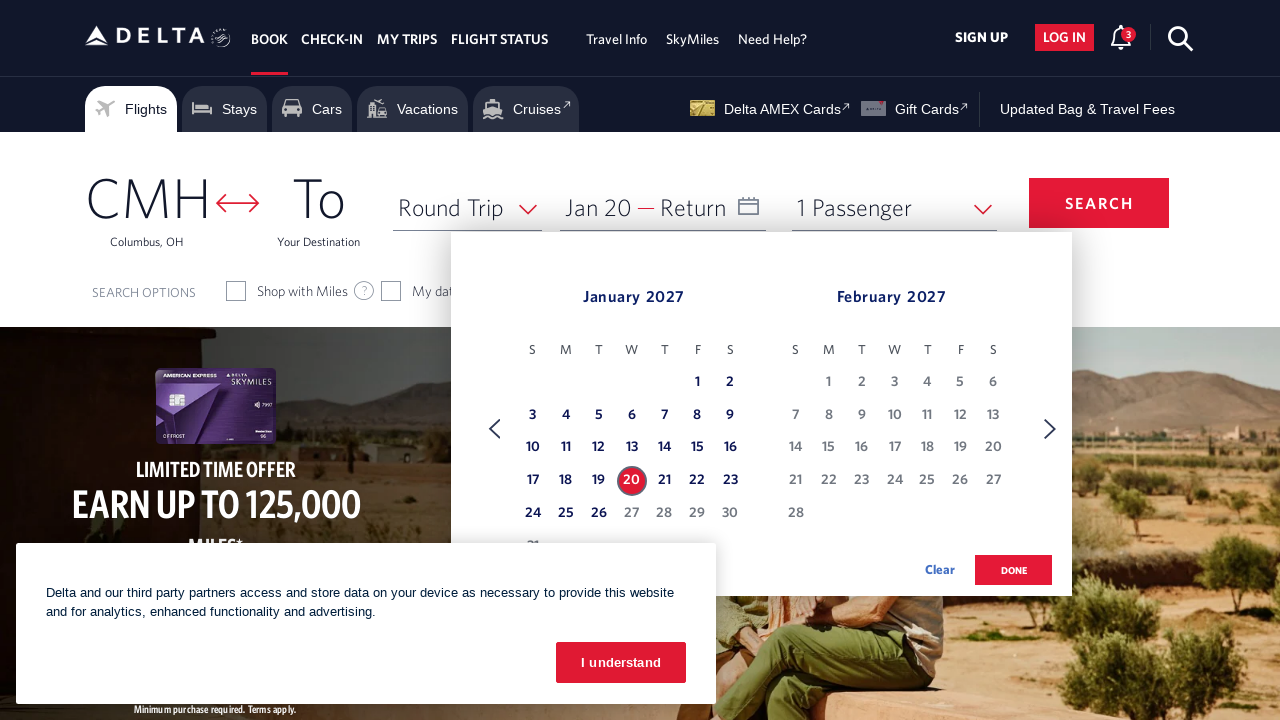